Tests that clicking the 4th column header (dues) in table1 sorts the data in ascending order by verifying the values are sorted from low to high.

Starting URL: http://the-internet.herokuapp.com/tables

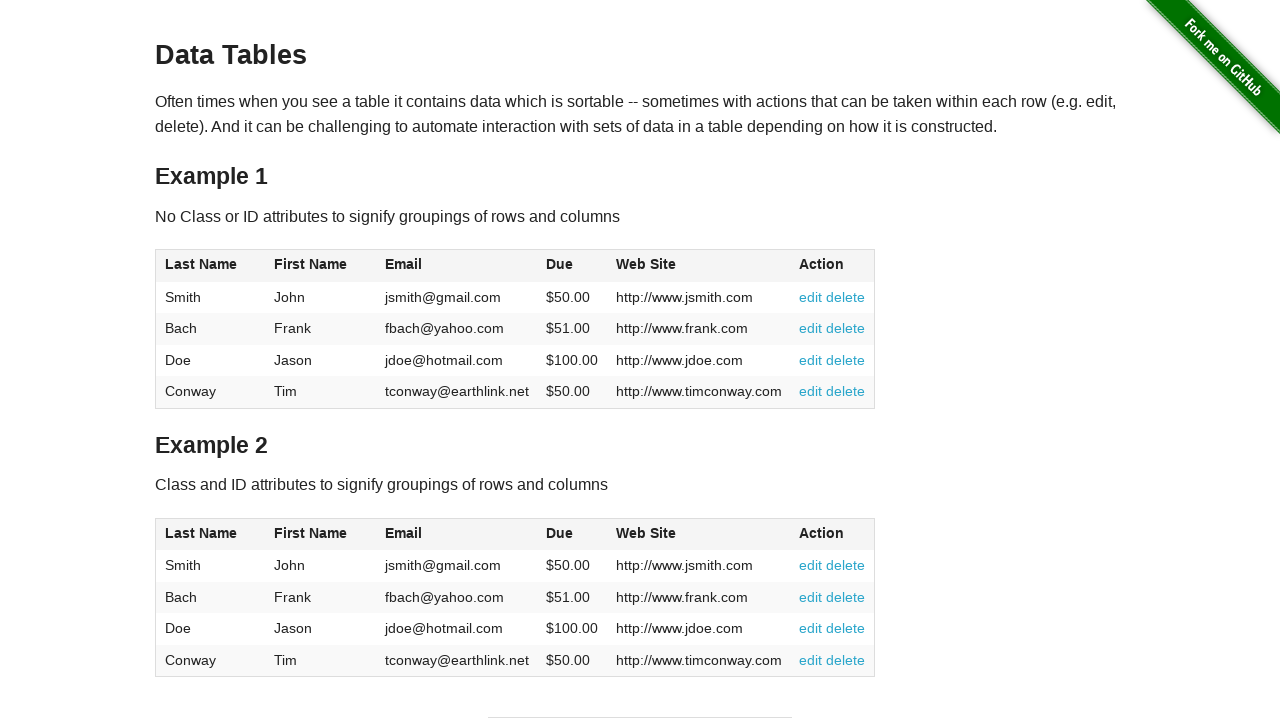

Clicked 4th column header (dues) in table1 to sort at (572, 266) on #table1 thead tr th:nth-of-type(4)
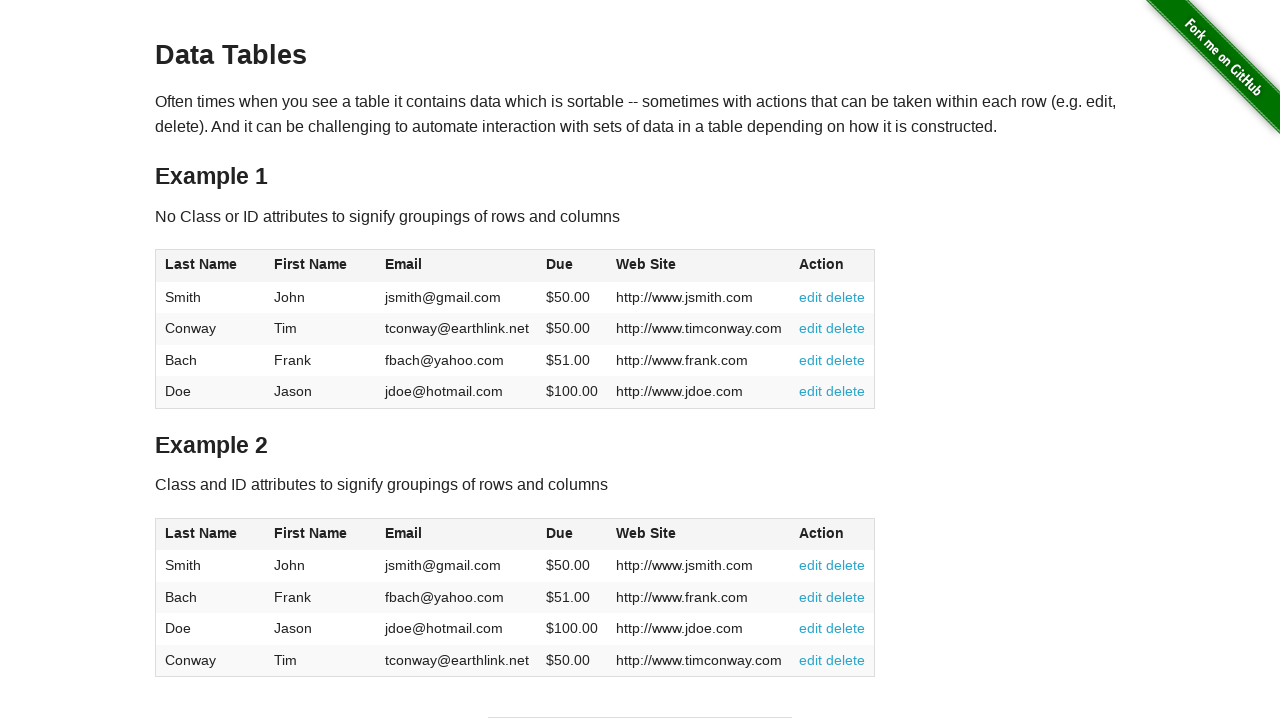

Waited for table data to load after sorting by dues column
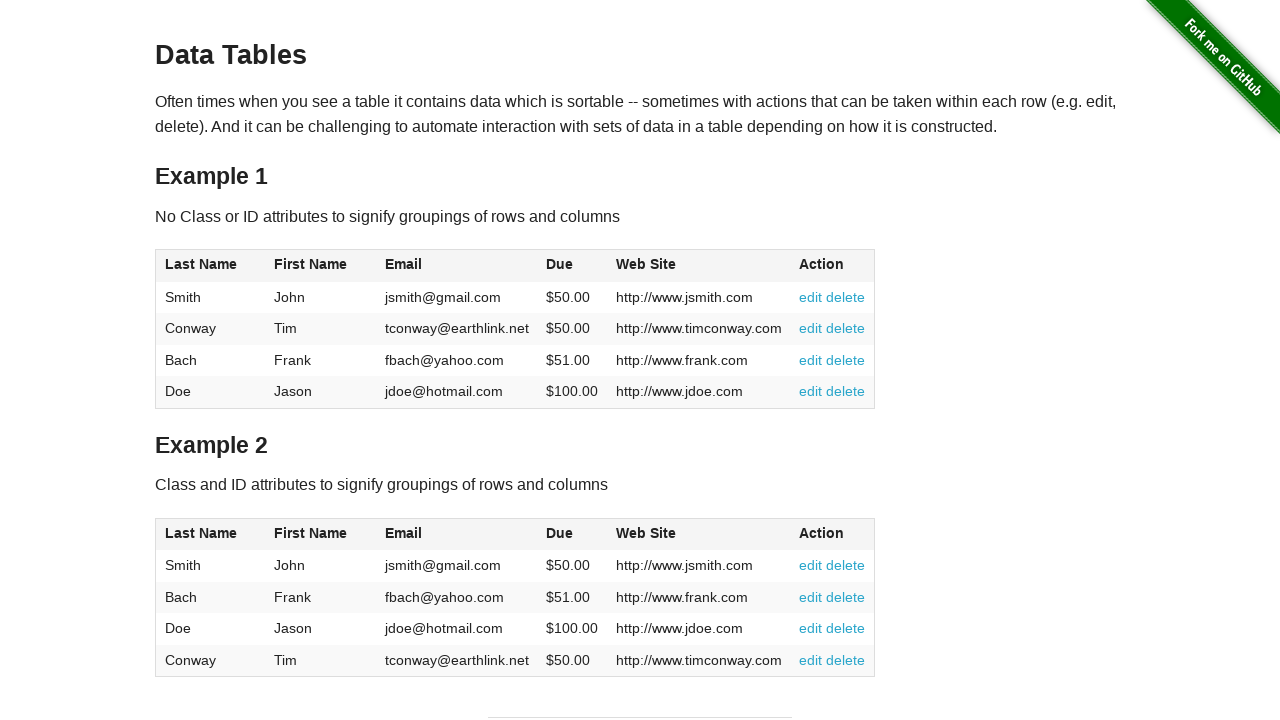

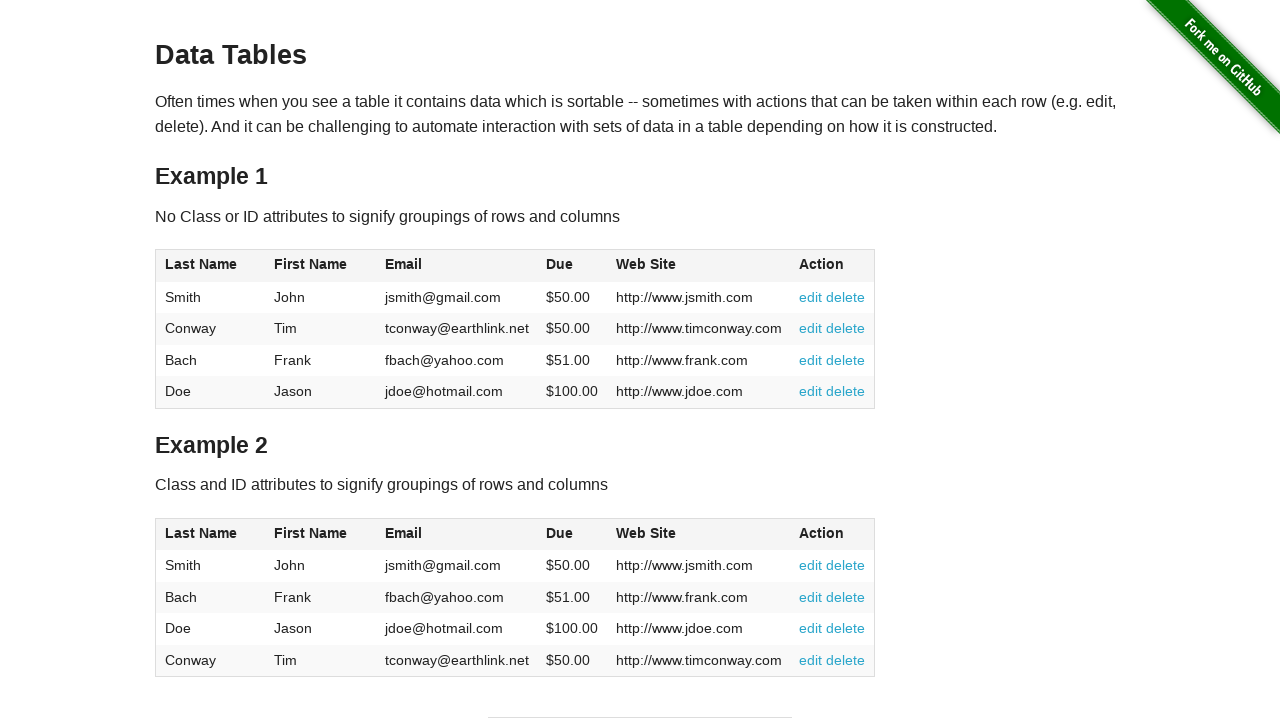